Tests adding a product to cart by finding a product containing "Cucumber" in its name and clicking the ADD TO CART button

Starting URL: https://rahulshettyacademy.com/seleniumPractise/#/

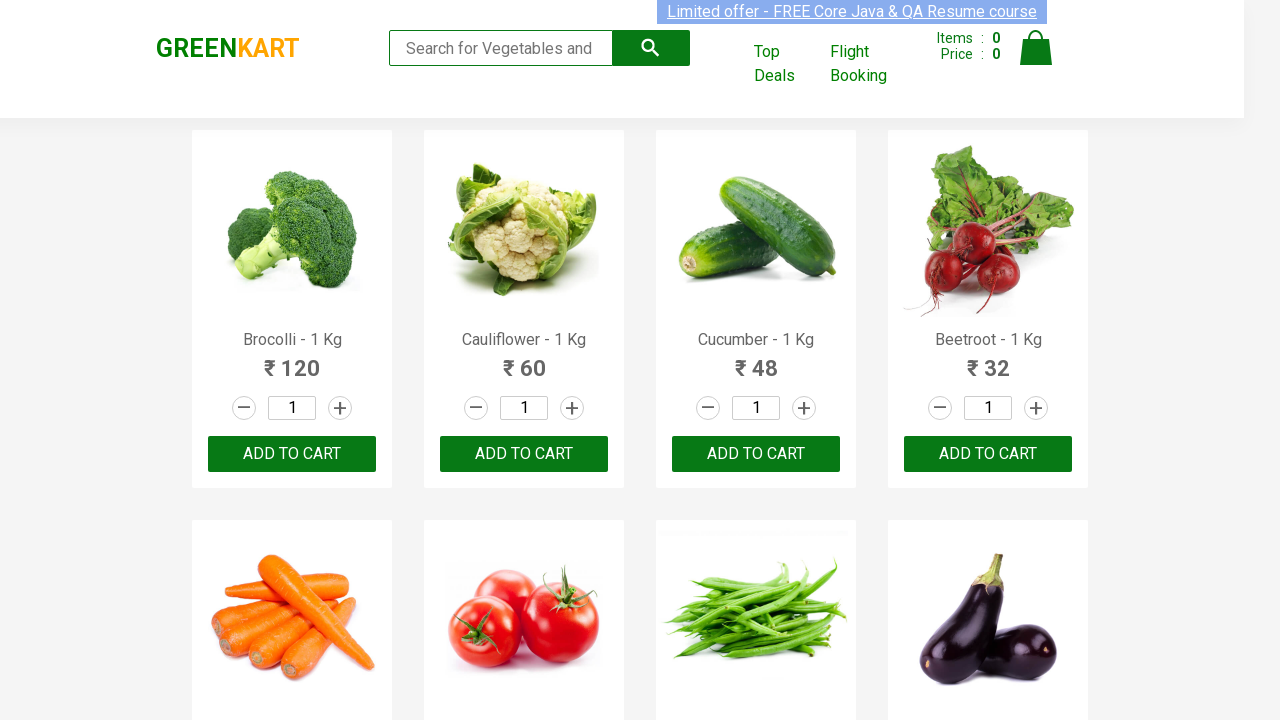

Waited for product names to load
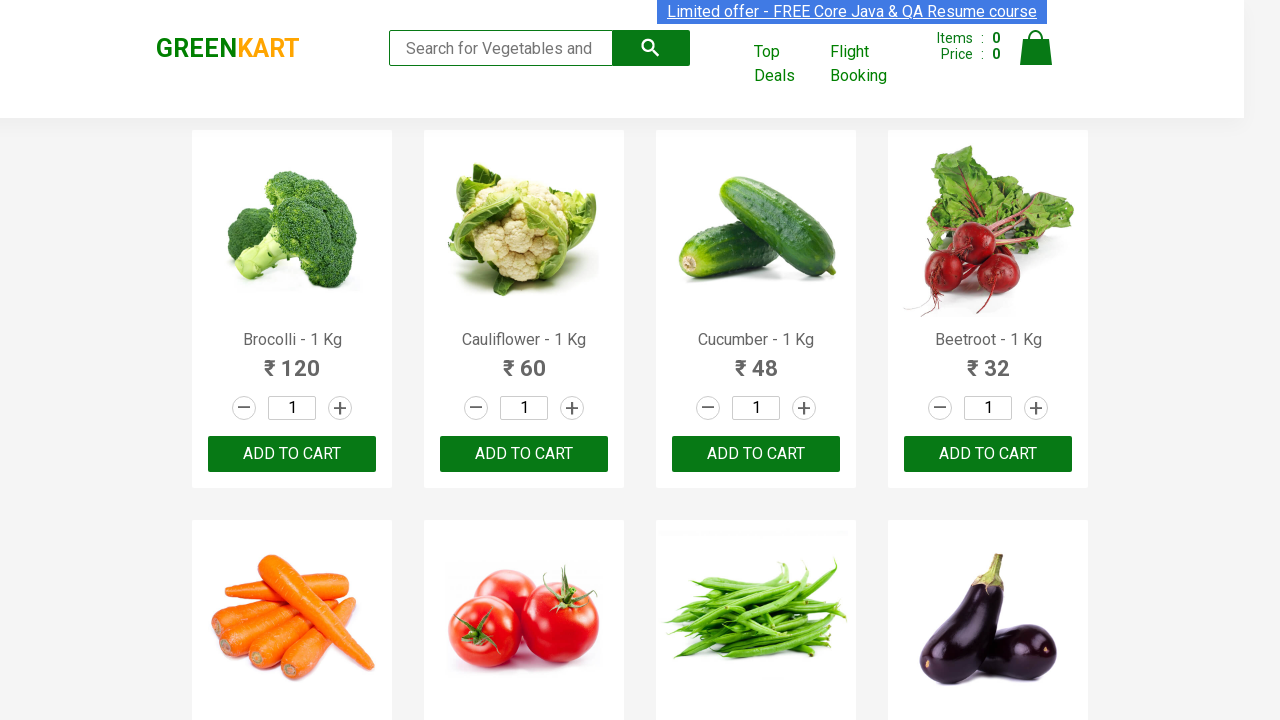

Retrieved all product elements from the page
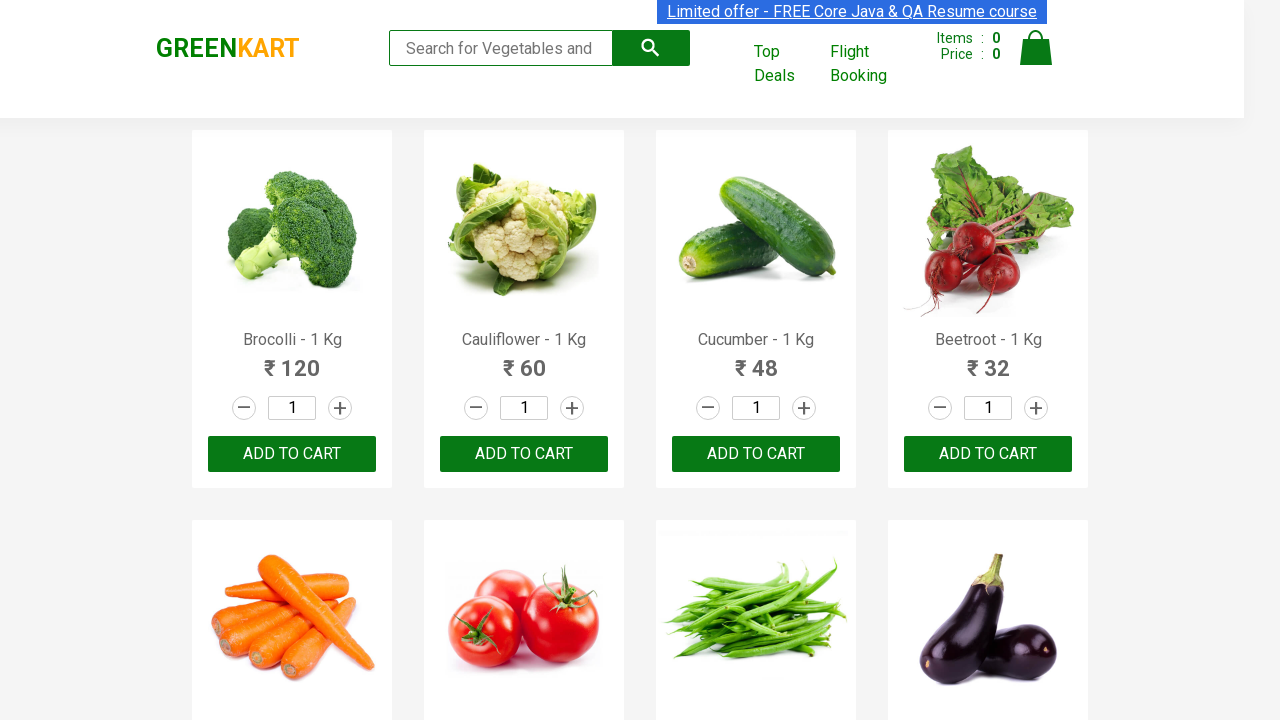

Checked product 1: 'Brocolli - 1 Kg'
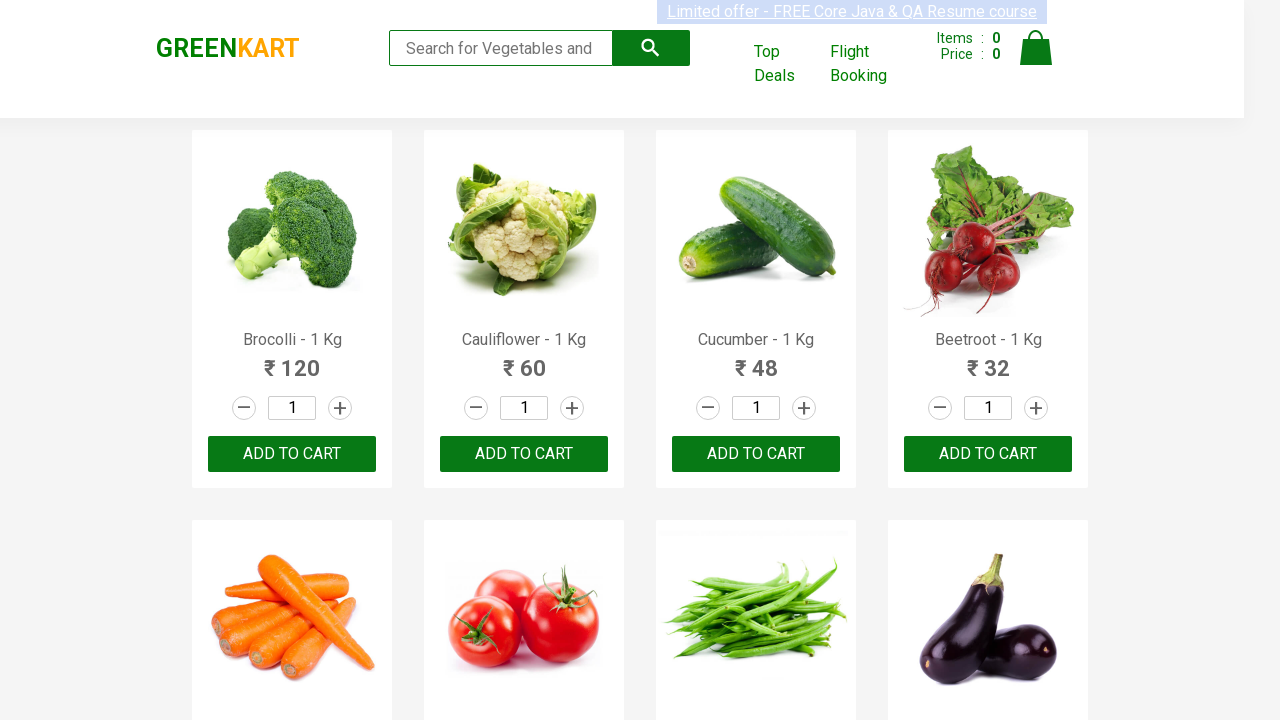

Checked product 2: 'Cauliflower - 1 Kg'
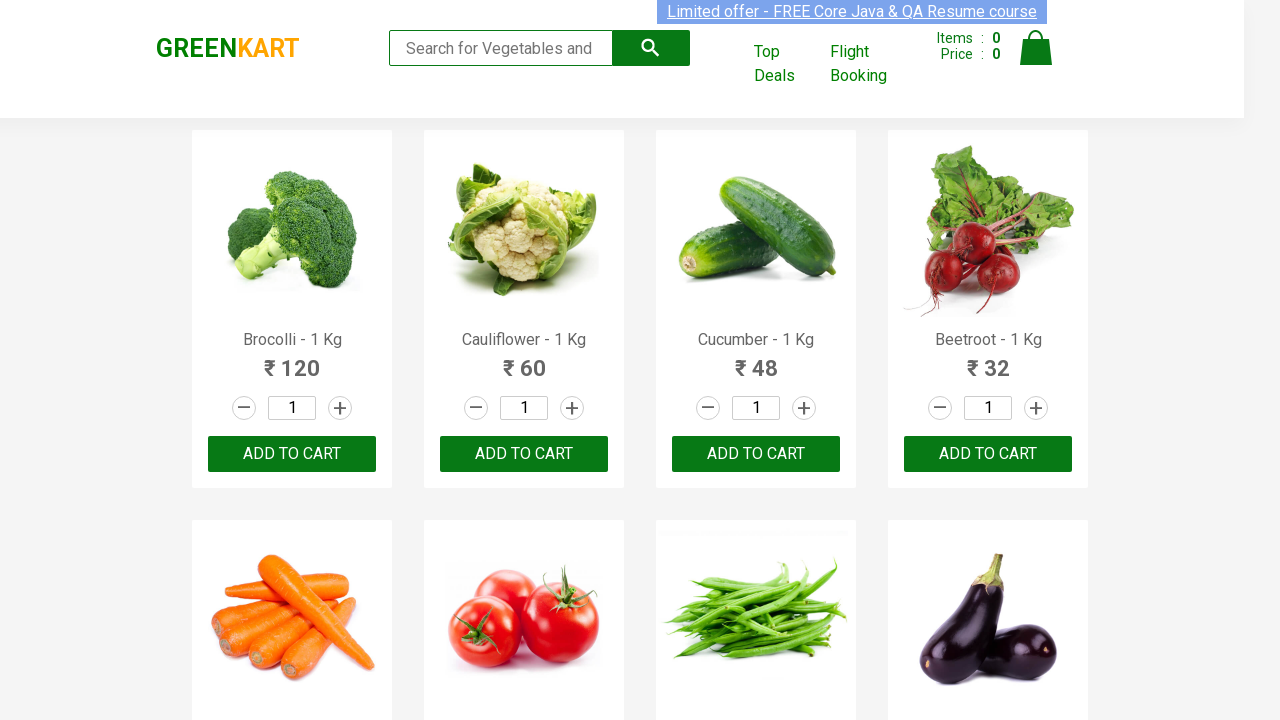

Checked product 3: 'Cucumber - 1 Kg'
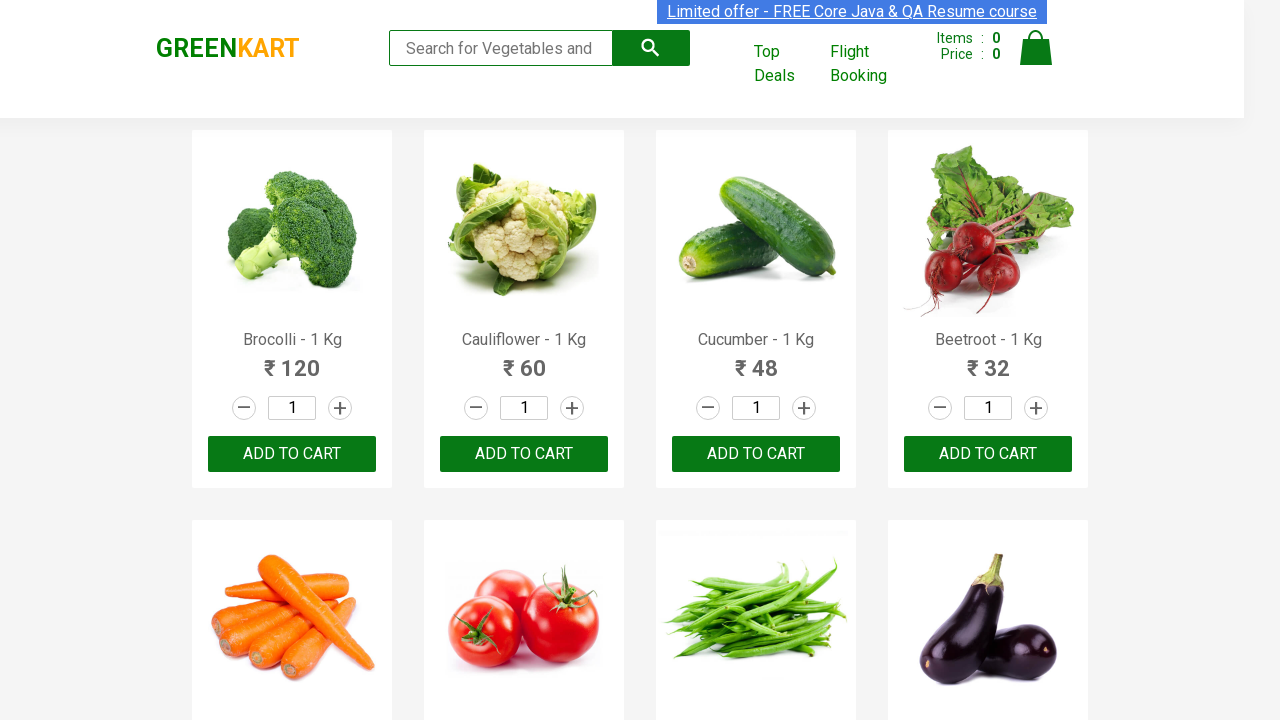

Found Cucumber product and clicked ADD TO CART button at (756, 454) on .product >> internal:has-text="Cucumber"i >> nth=0 >> button:has-text('ADD TO CA
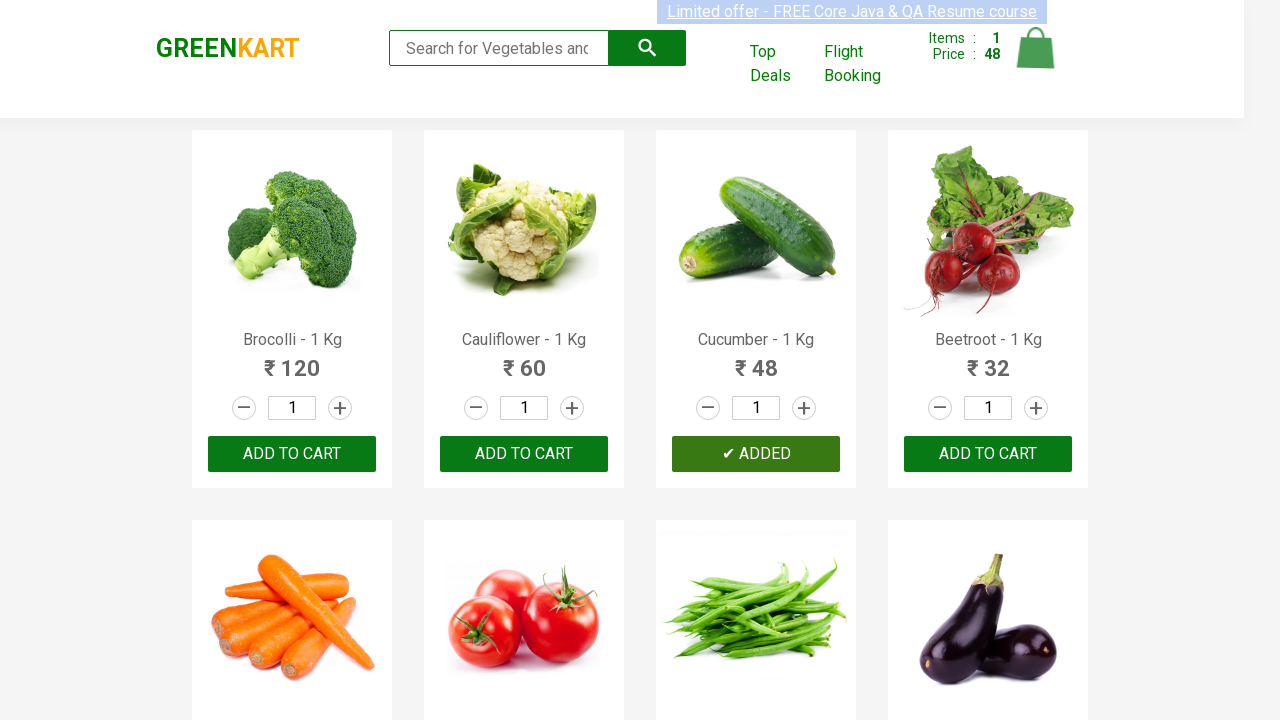

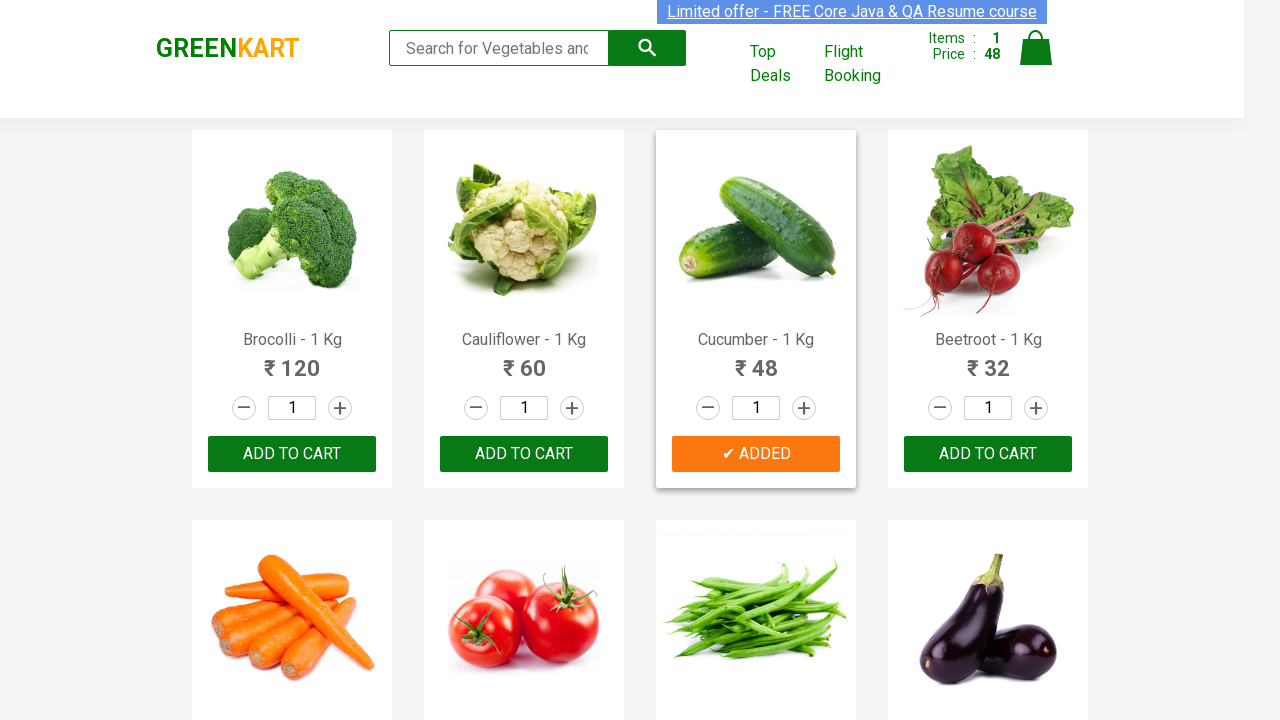